Tests right-click context menu functionality by performing a right-click action on an element and verifying that the context menu appears with the expected options

Starting URL: https://swisnl.github.io/jQuery-contextMenu/demo.html

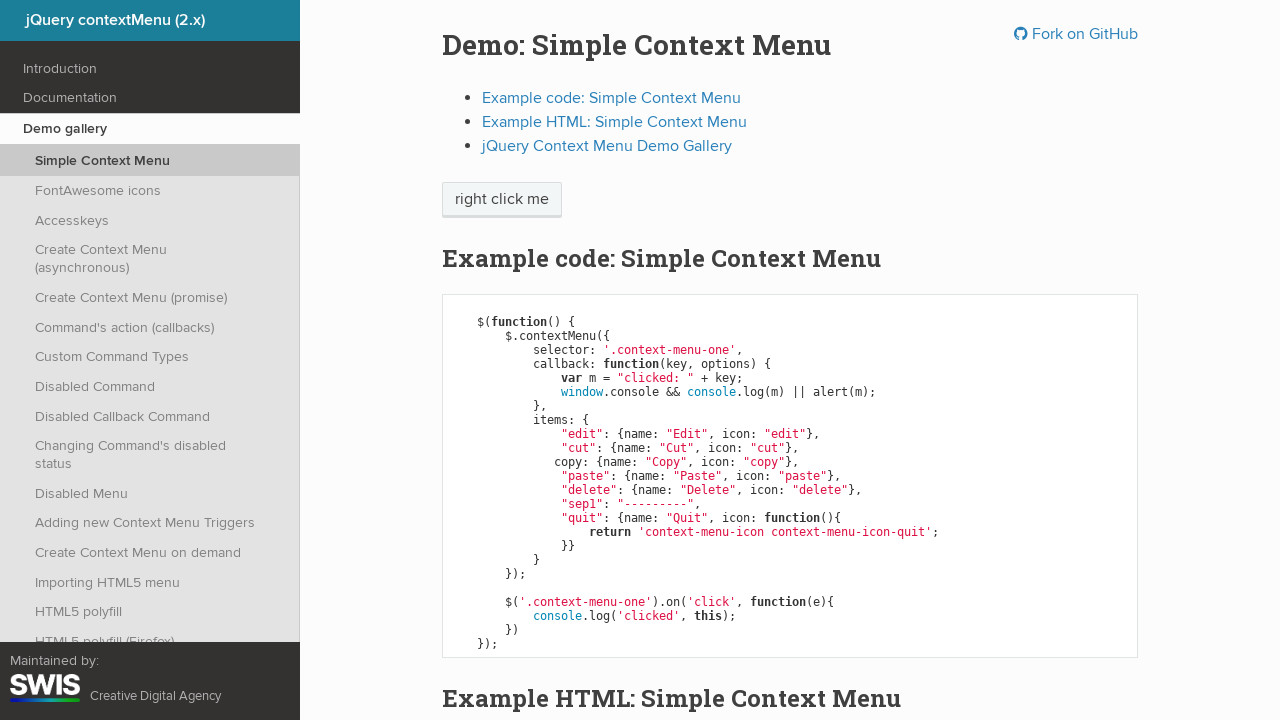

Located the 'right click me' element
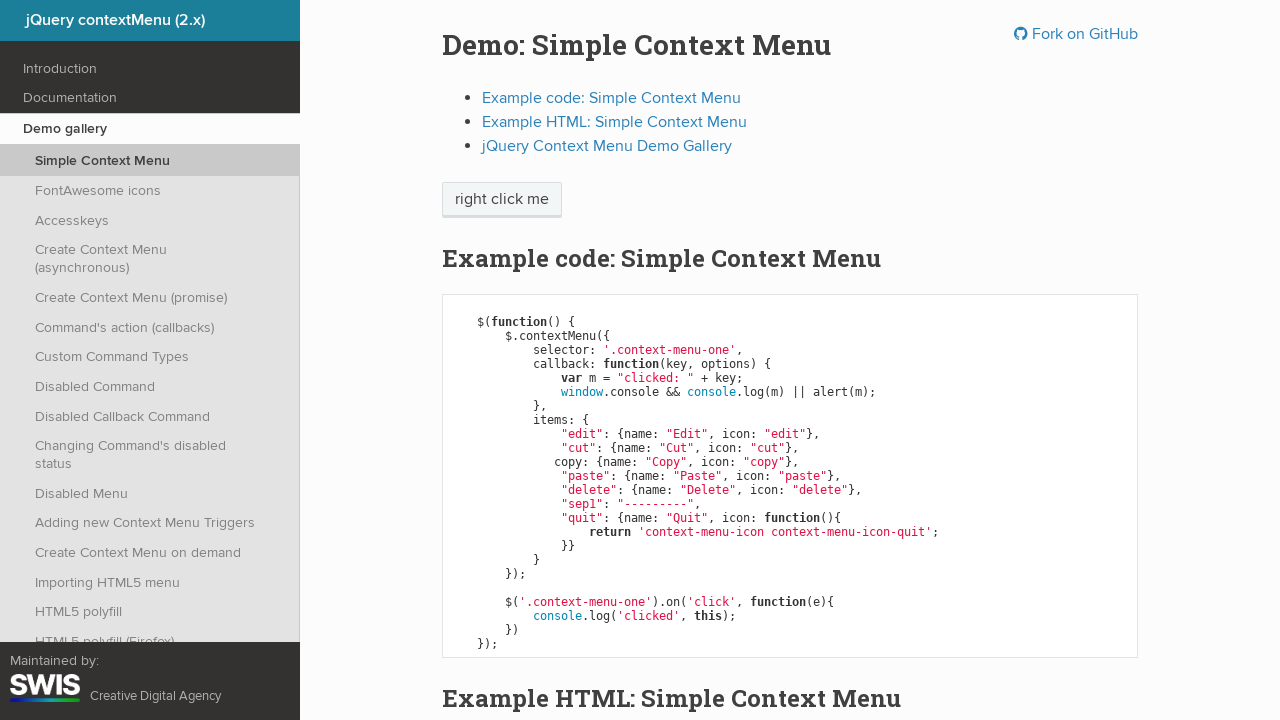

Performed right-click action on the element at (502, 200) on xpath=//span[contains(text(),'right click me')]
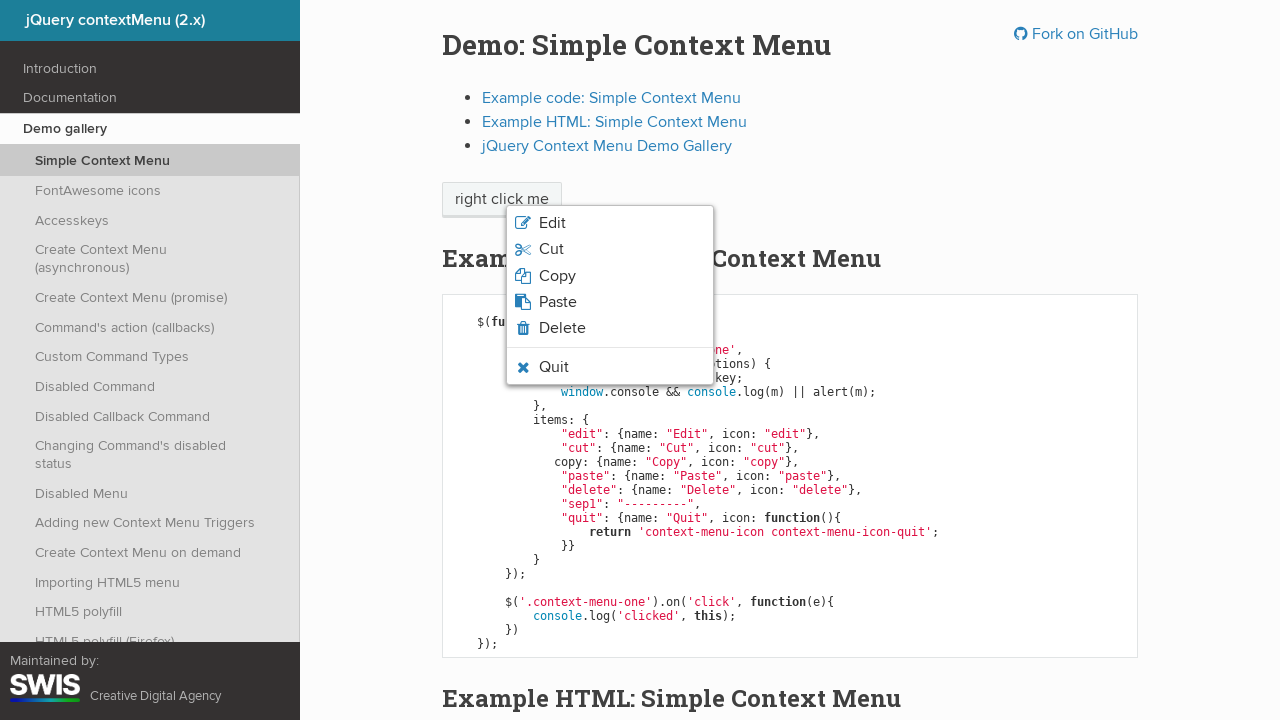

Context menu appeared with Copy option visible
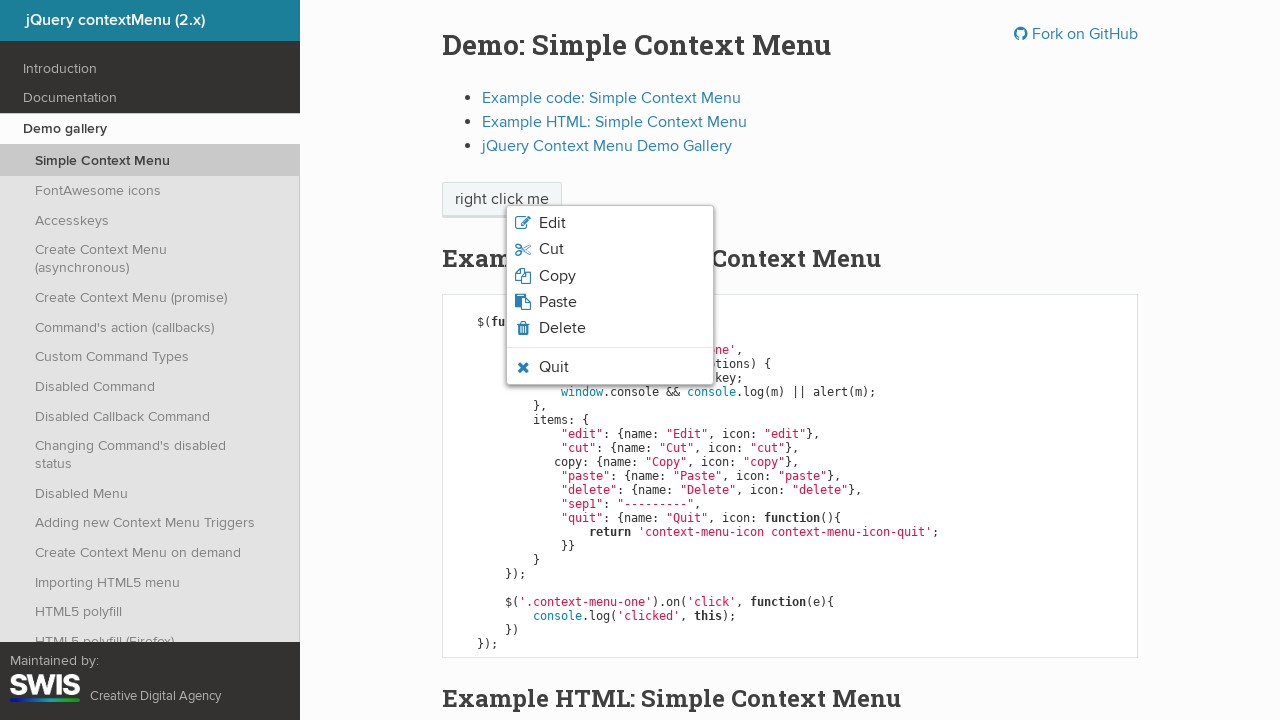

Retrieved Copy menu item text: 'Copy'
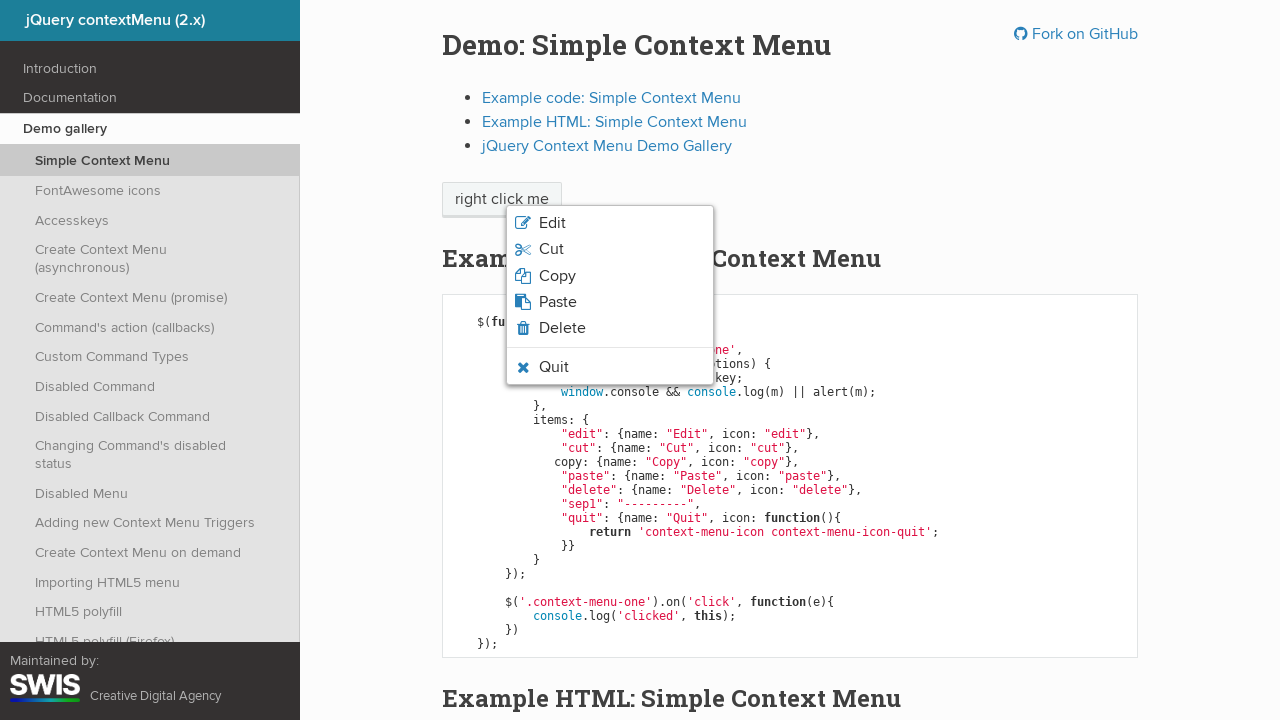

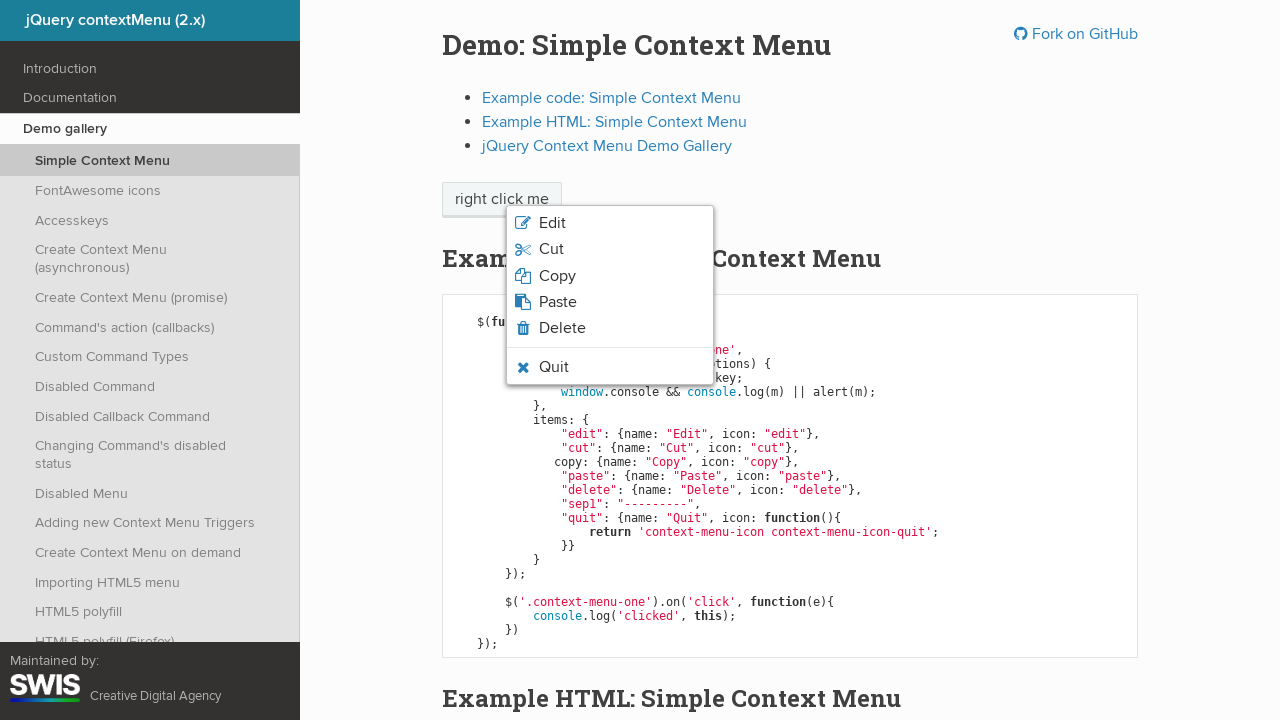